Navigates to Programiz SQL online compiler page and retrieves the page title

Starting URL: https://www.programiz.com/sql/online-compiler/

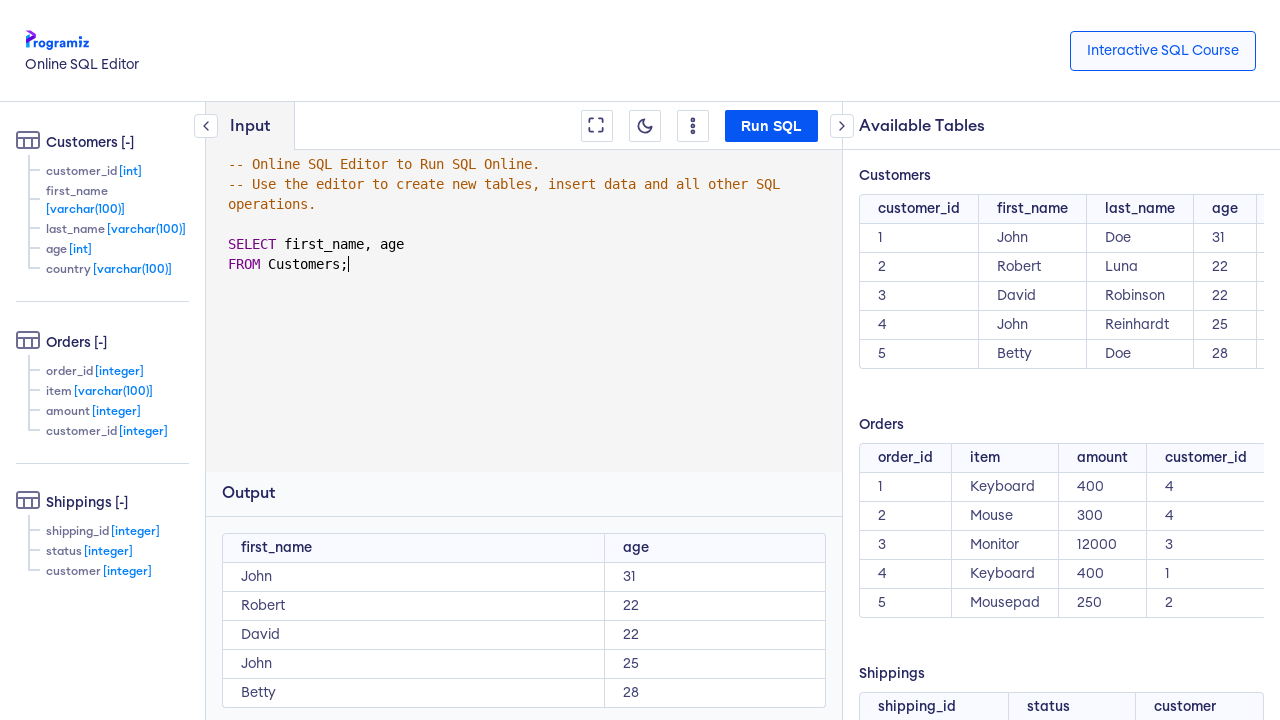

Retrieved page title
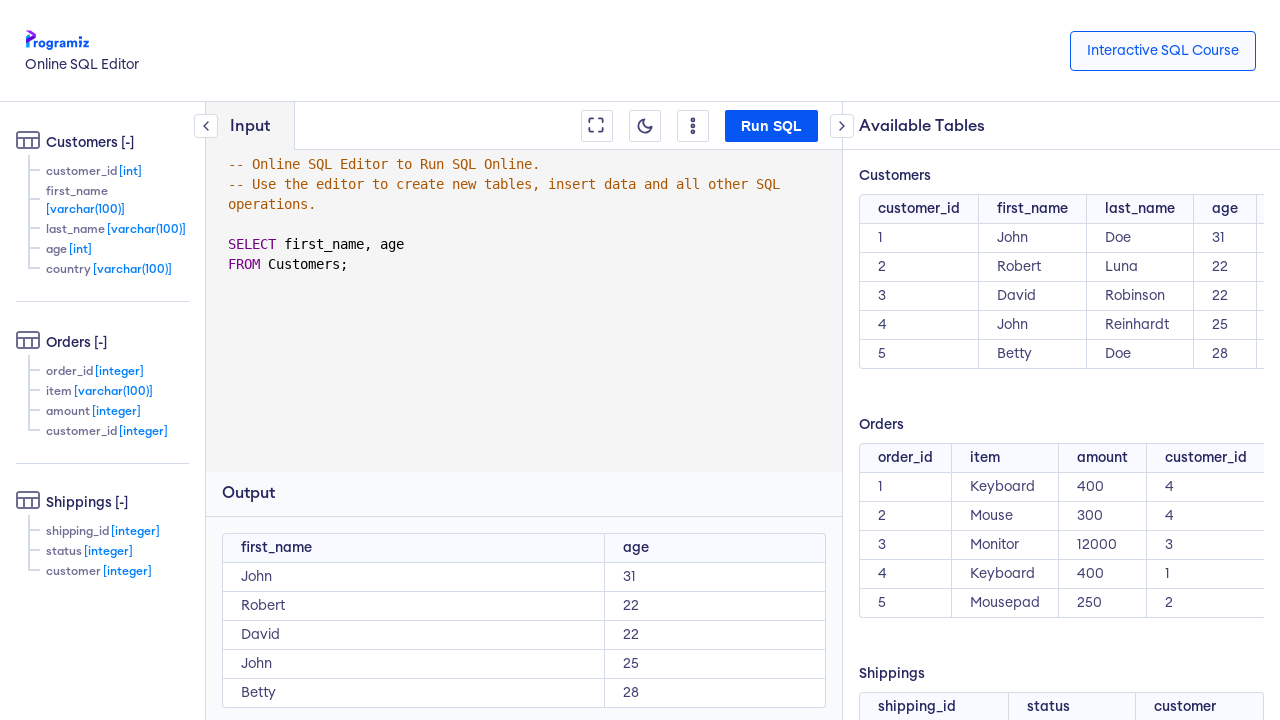

Printed page title to console
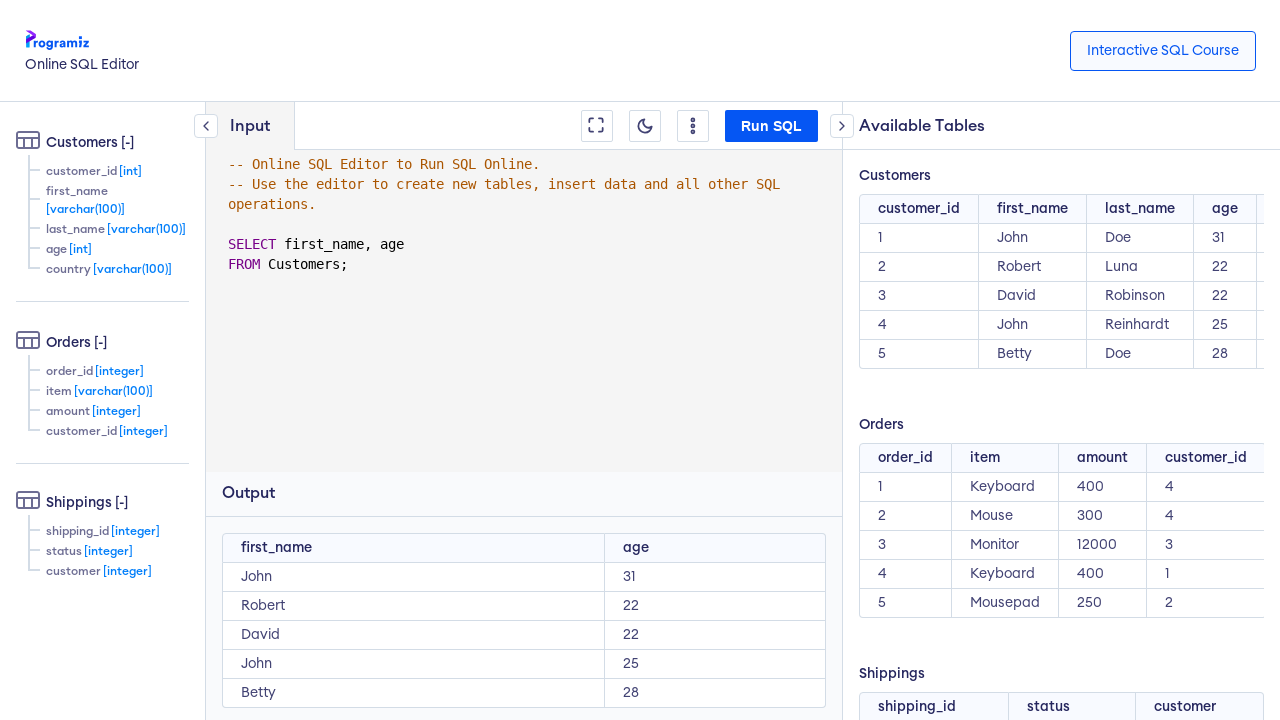

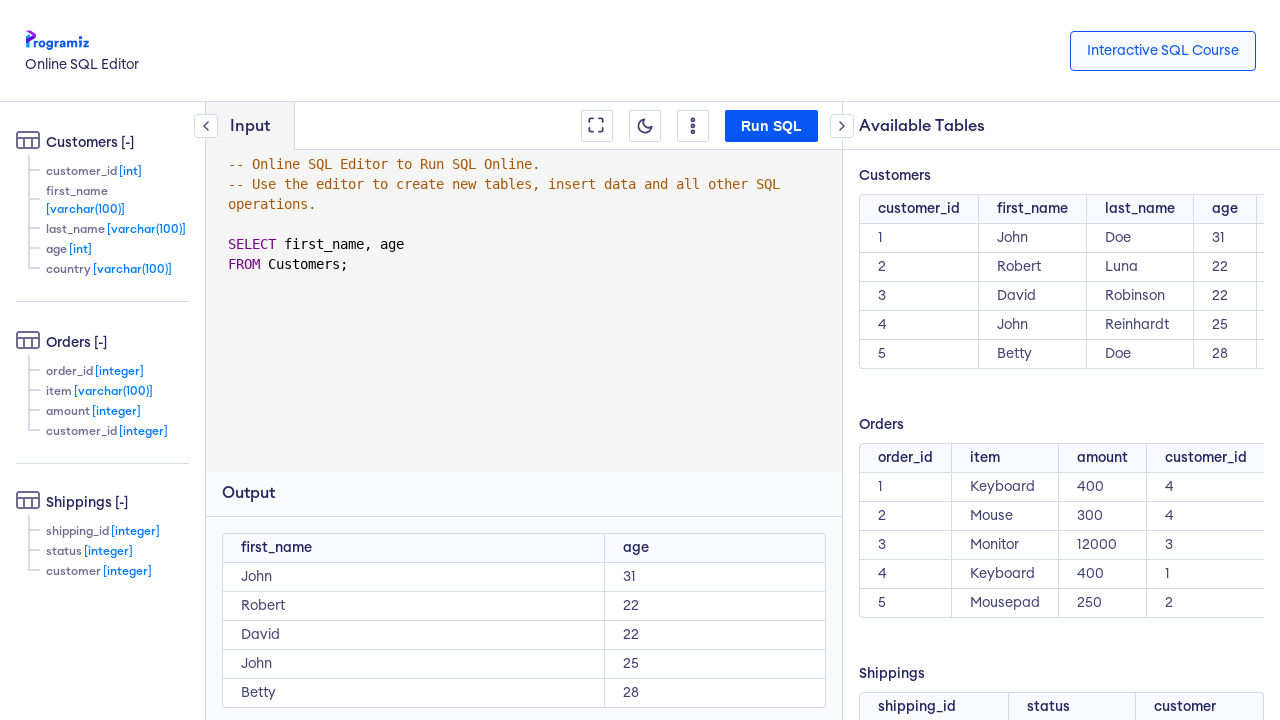